Opens the edso.in website and verifies the page loads successfully

Starting URL: https://edso.in/

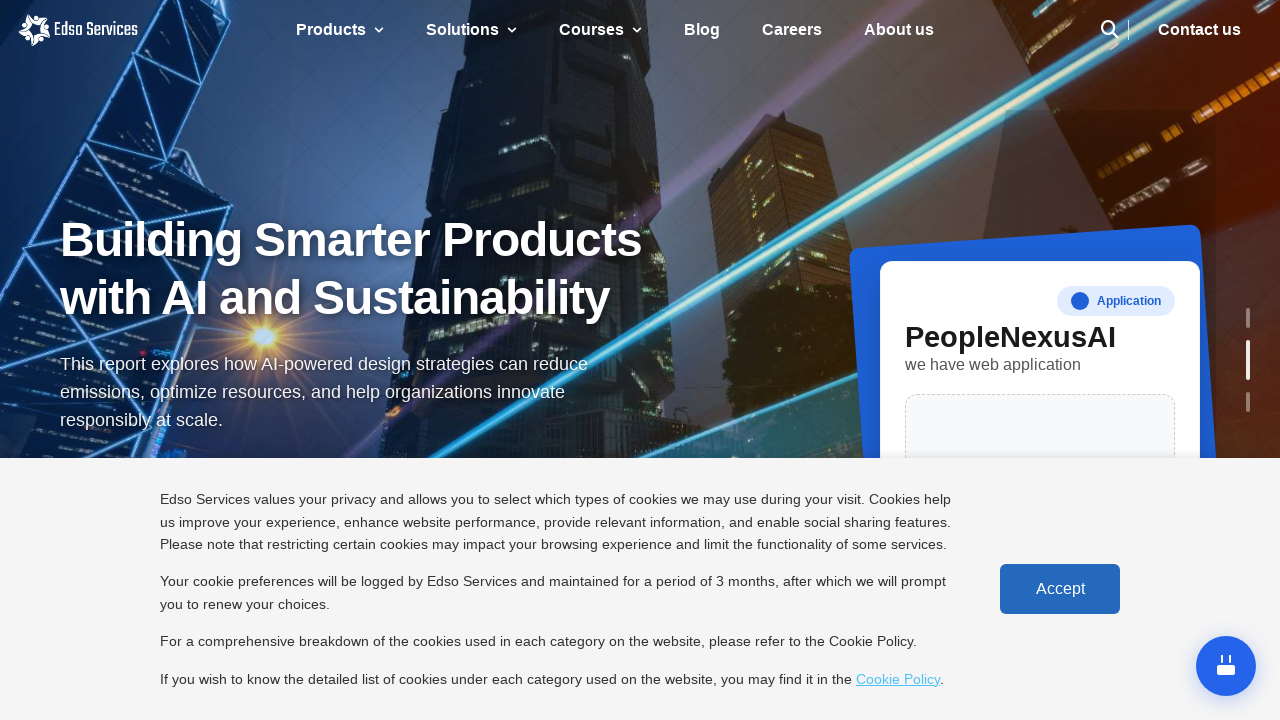

Page DOM content loaded successfully
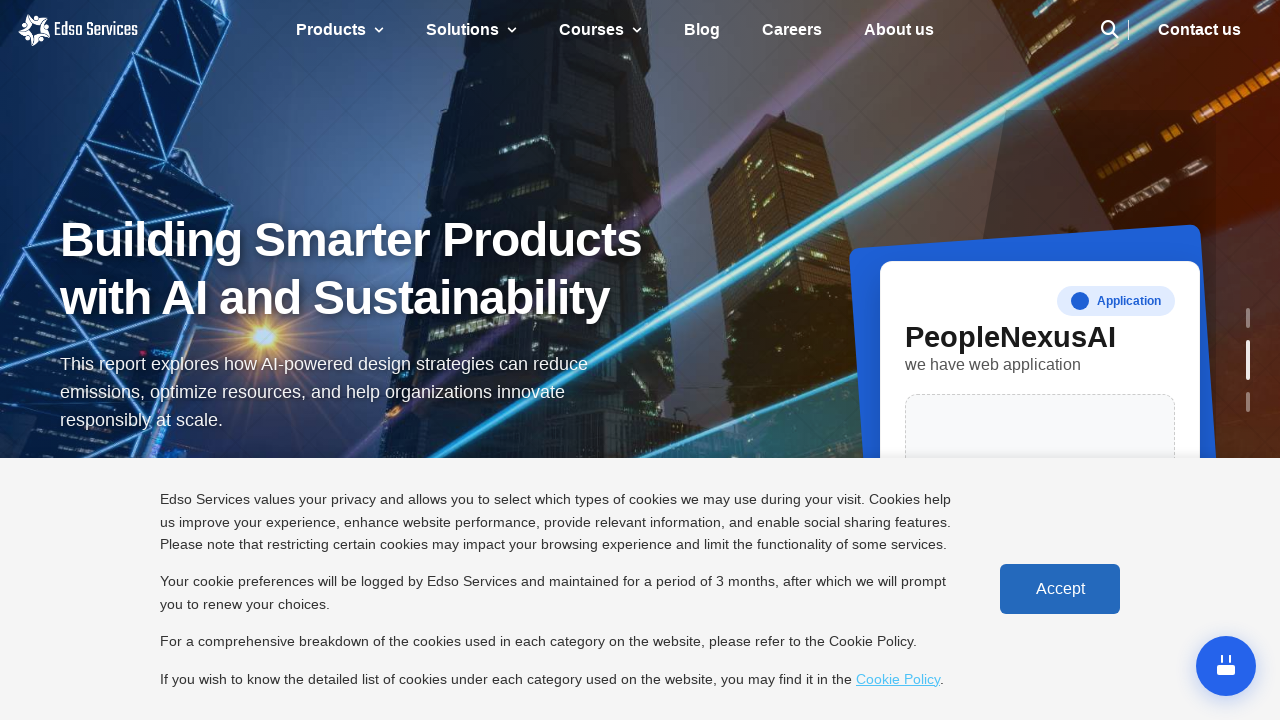

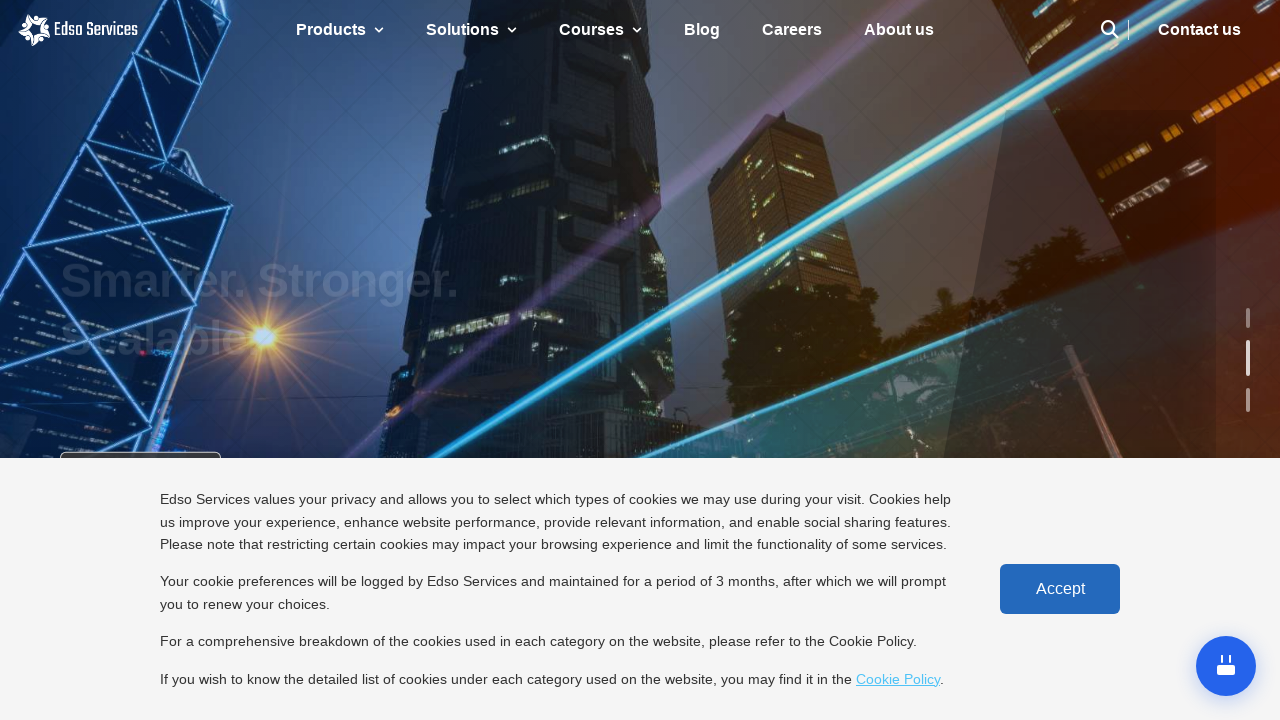